Tests adding multiple products to cart and then emptying the entire cart

Starting URL: https://jupiter.cloud.planittesting.com/#/

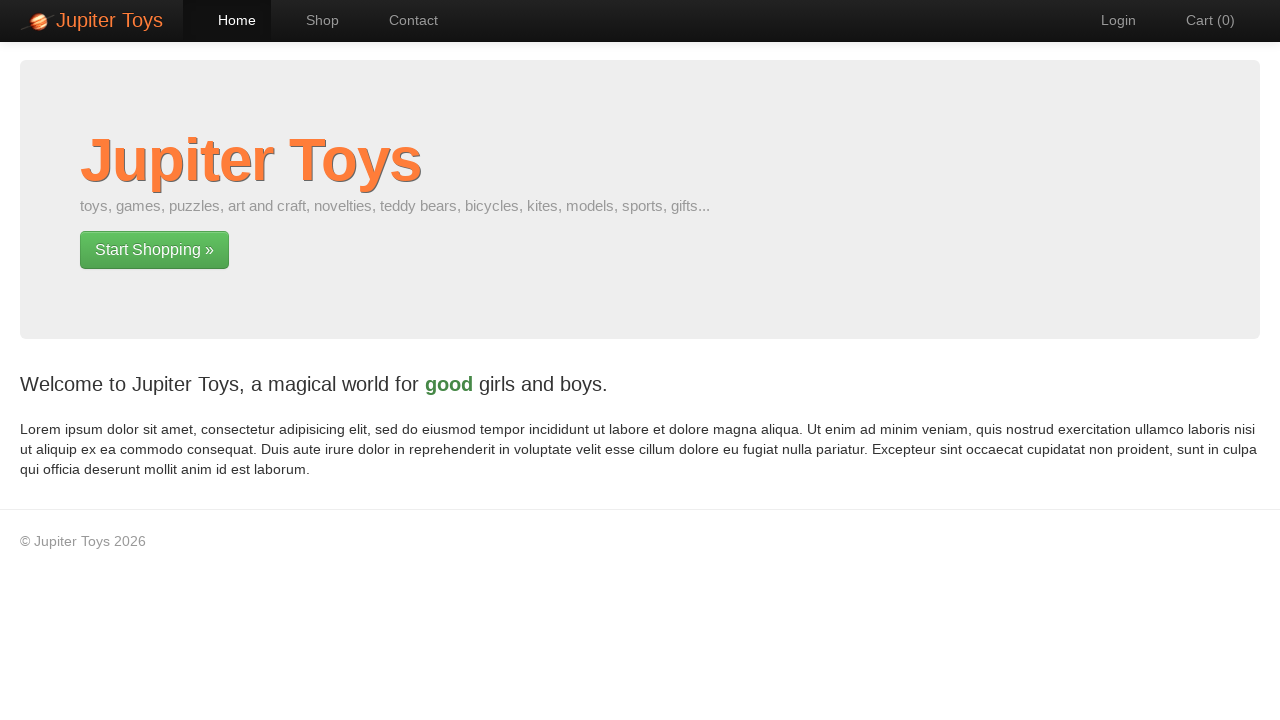

Clicked 'Start Shopping' link to navigate to shop at (154, 250) on a:has-text('Start Shopping')
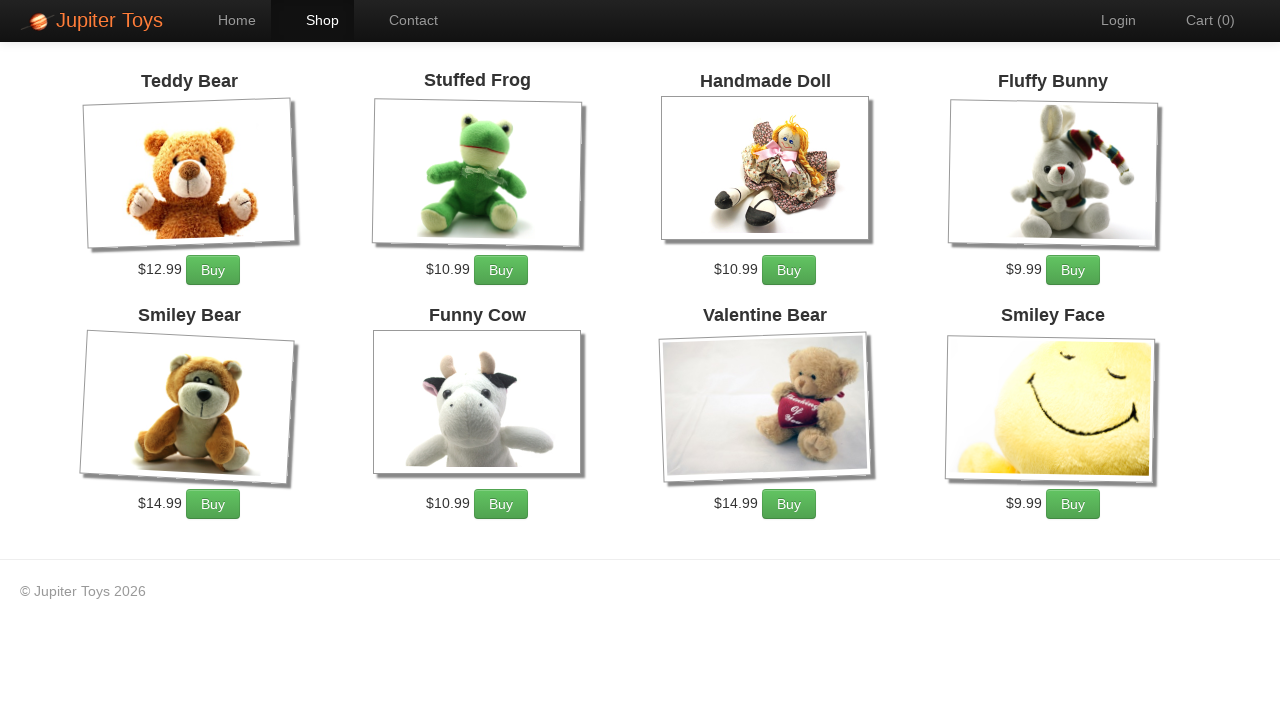

Added product 1 to cart at (213, 270) on #product-1 a:has-text('Buy')
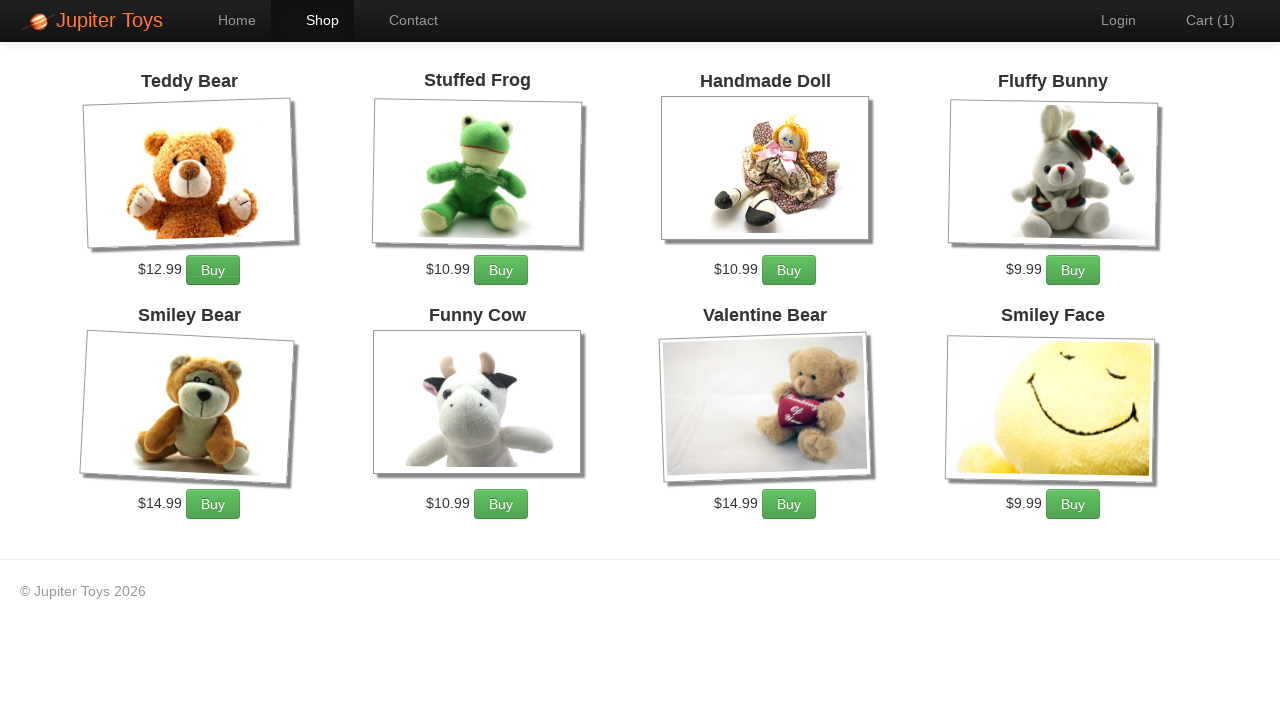

Added product 2 to cart at (501, 270) on #product-2 a:has-text('Buy')
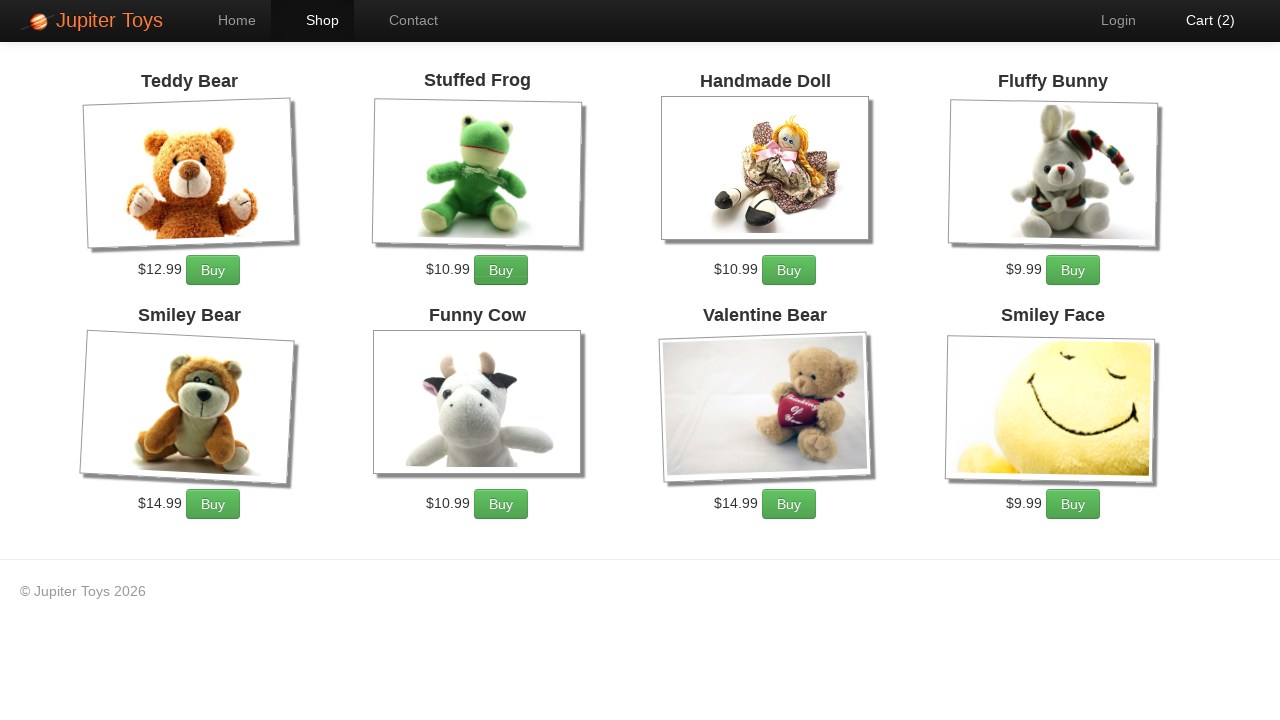

Added product 3 to cart at (789, 270) on #product-3 a:has-text('Buy')
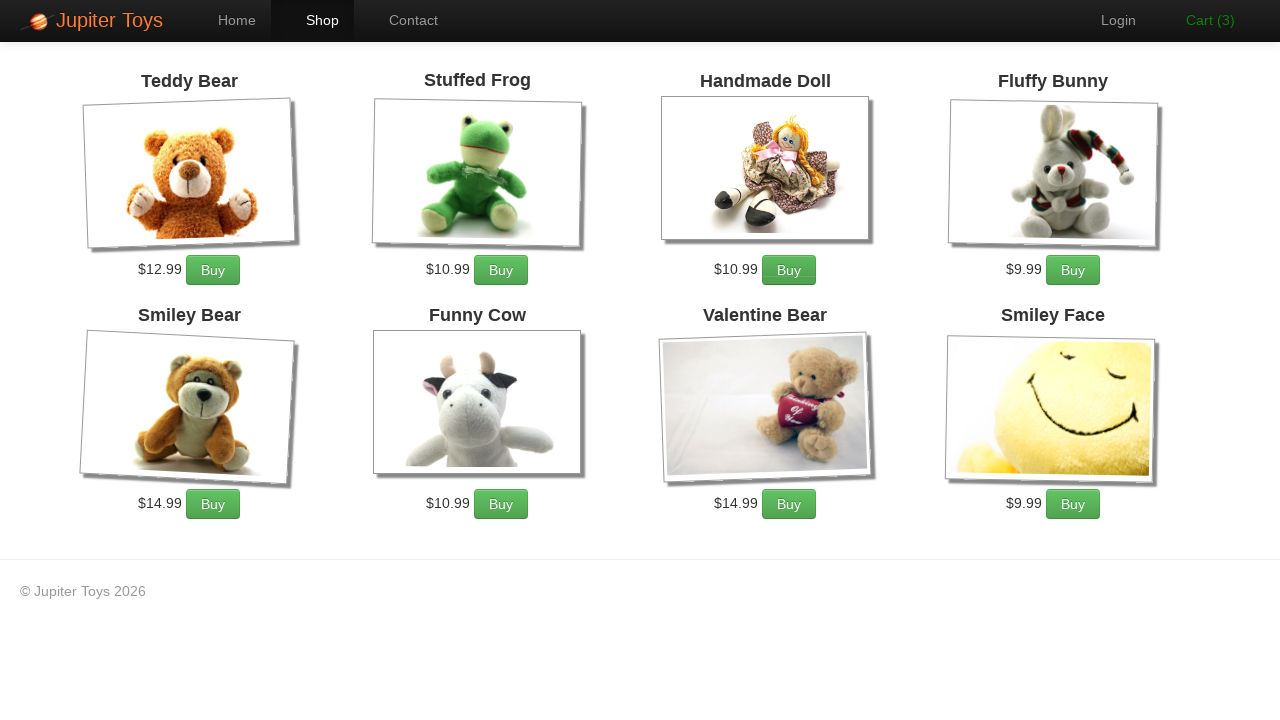

Added product 4 to cart at (1073, 270) on #product-4 a:has-text('Buy')
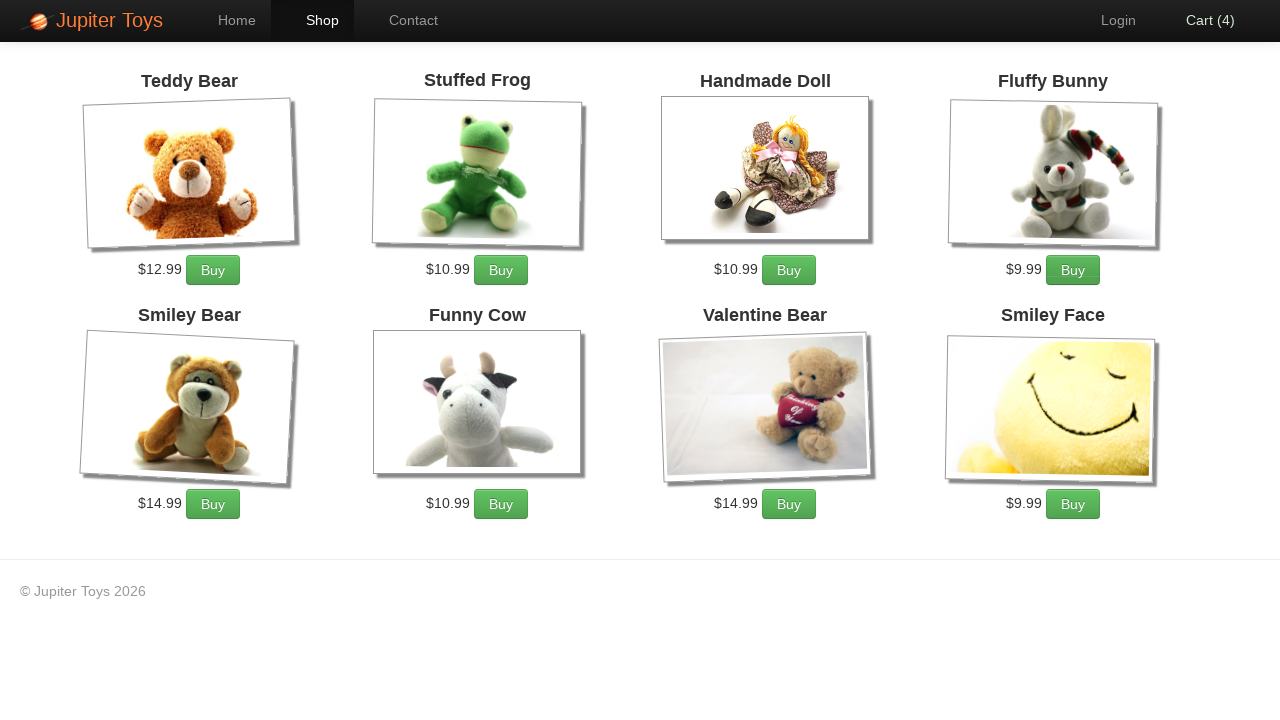

Added product 5 to cart at (213, 504) on #product-5 a:has-text('Buy')
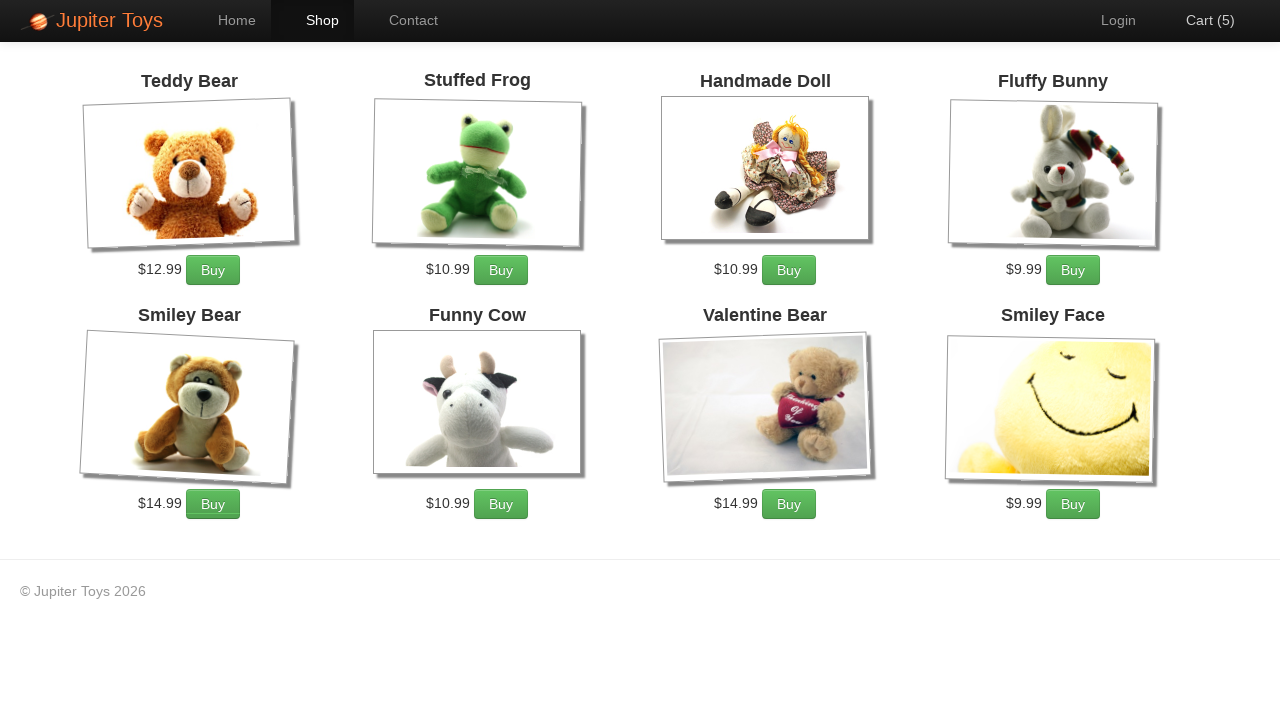

Added product 6 to cart at (501, 504) on #product-6 a:has-text('Buy')
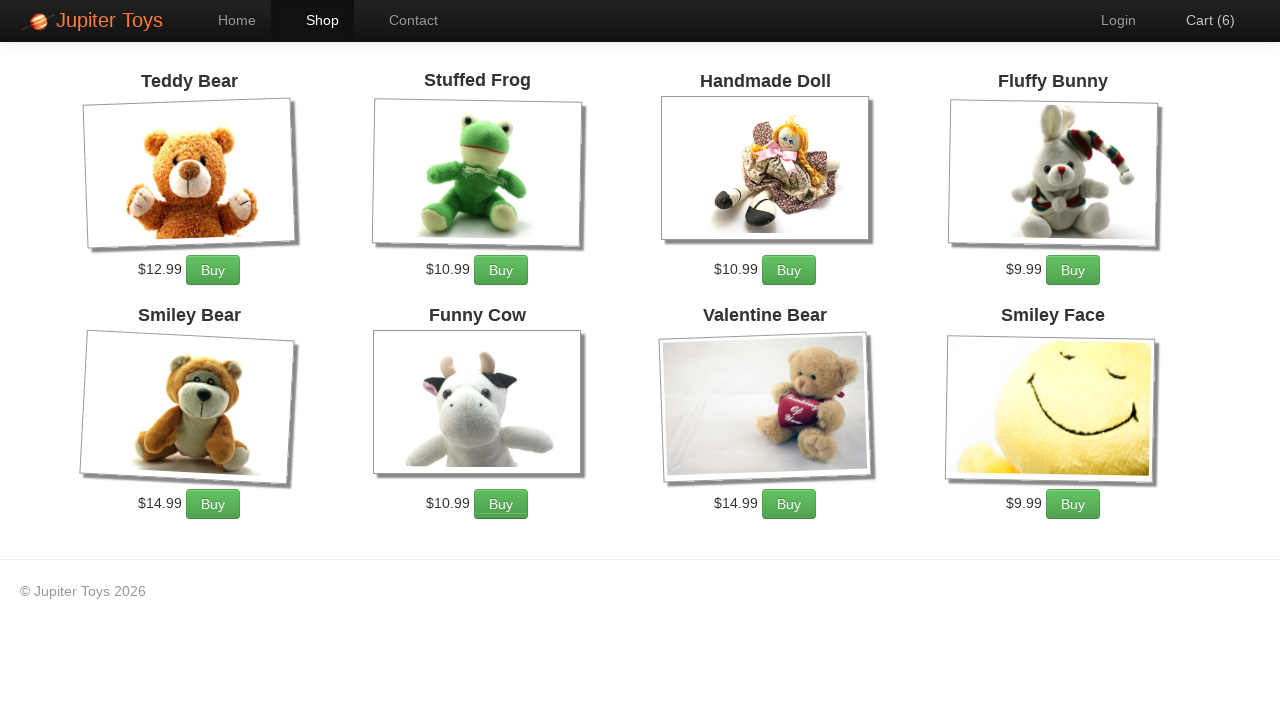

Added product 7 to cart at (789, 504) on #product-7 a:has-text('Buy')
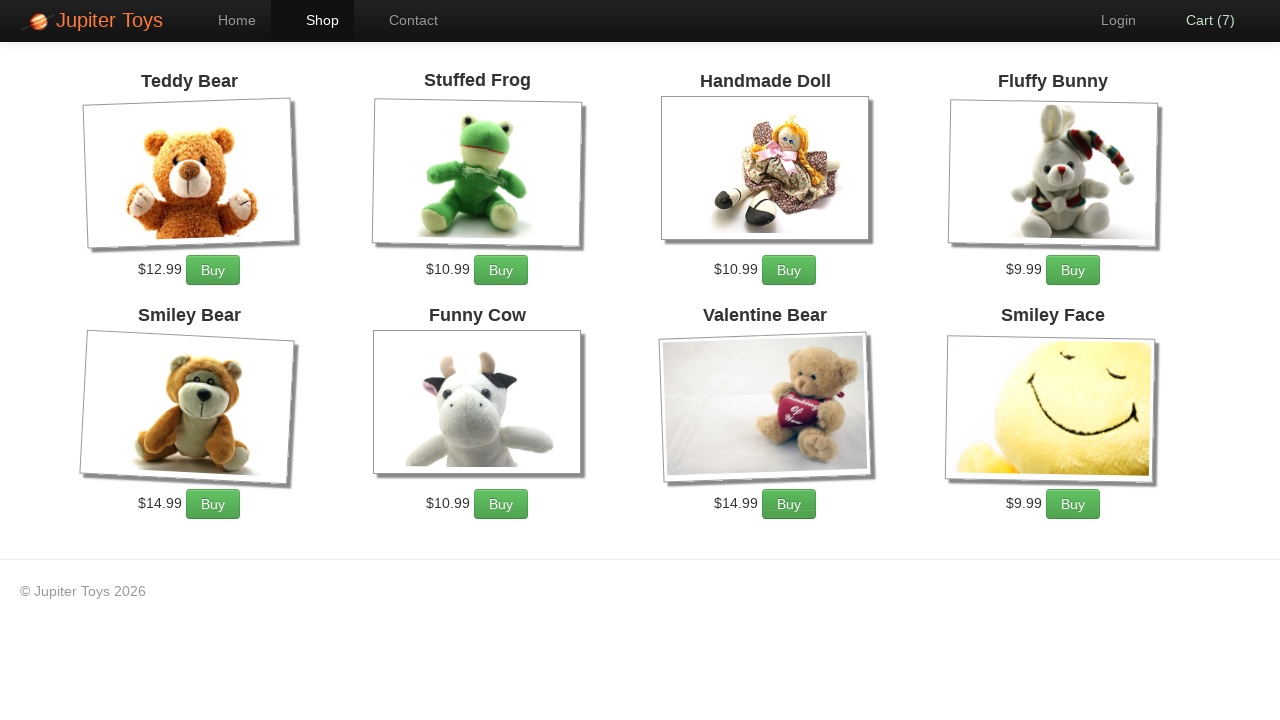

Added product 8 to cart at (1073, 504) on #product-8 a:has-text('Buy')
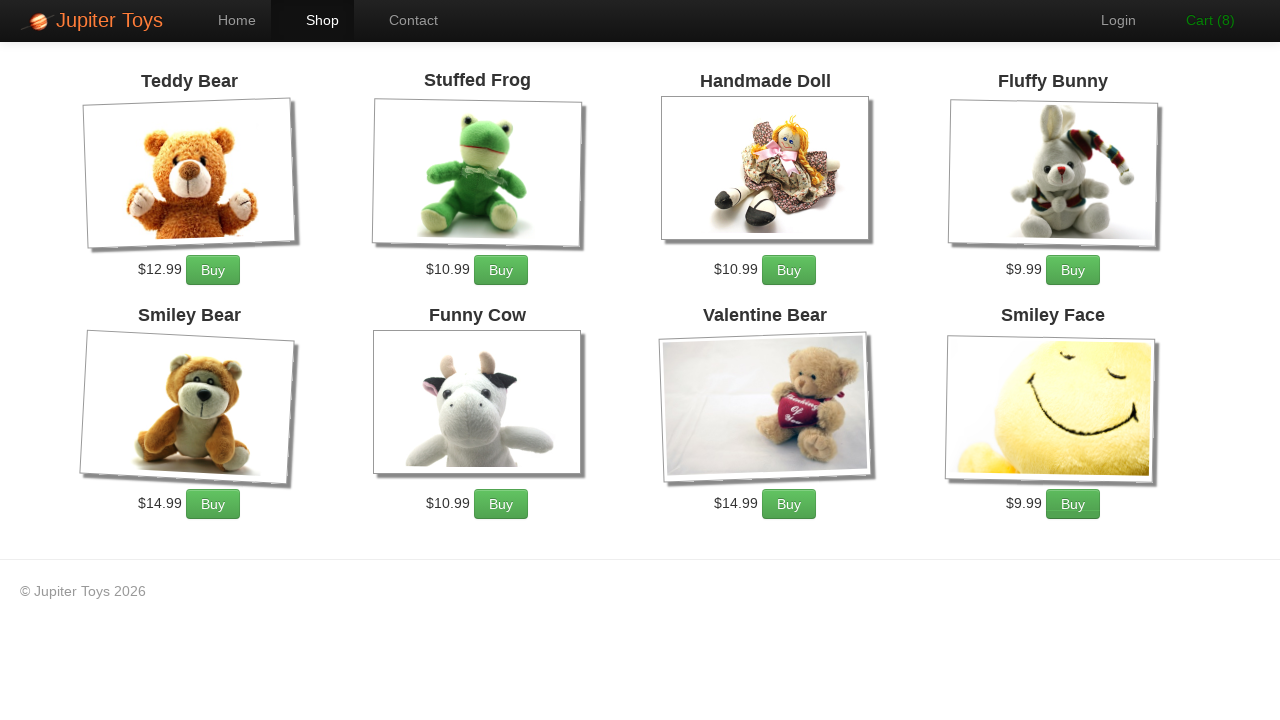

Navigated to cart page at (1200, 20) on a:has-text('Cart')
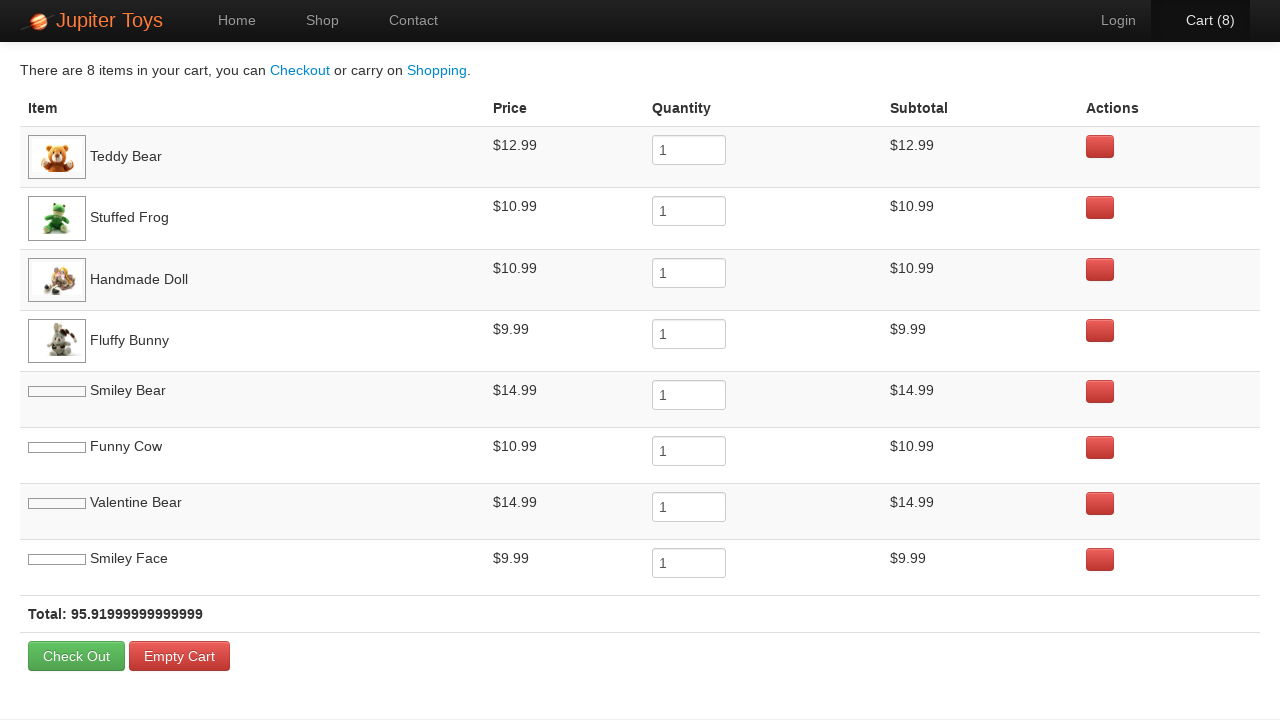

Clicked 'Empty Cart' button at (180, 677) on a:has-text('Empty Cart')
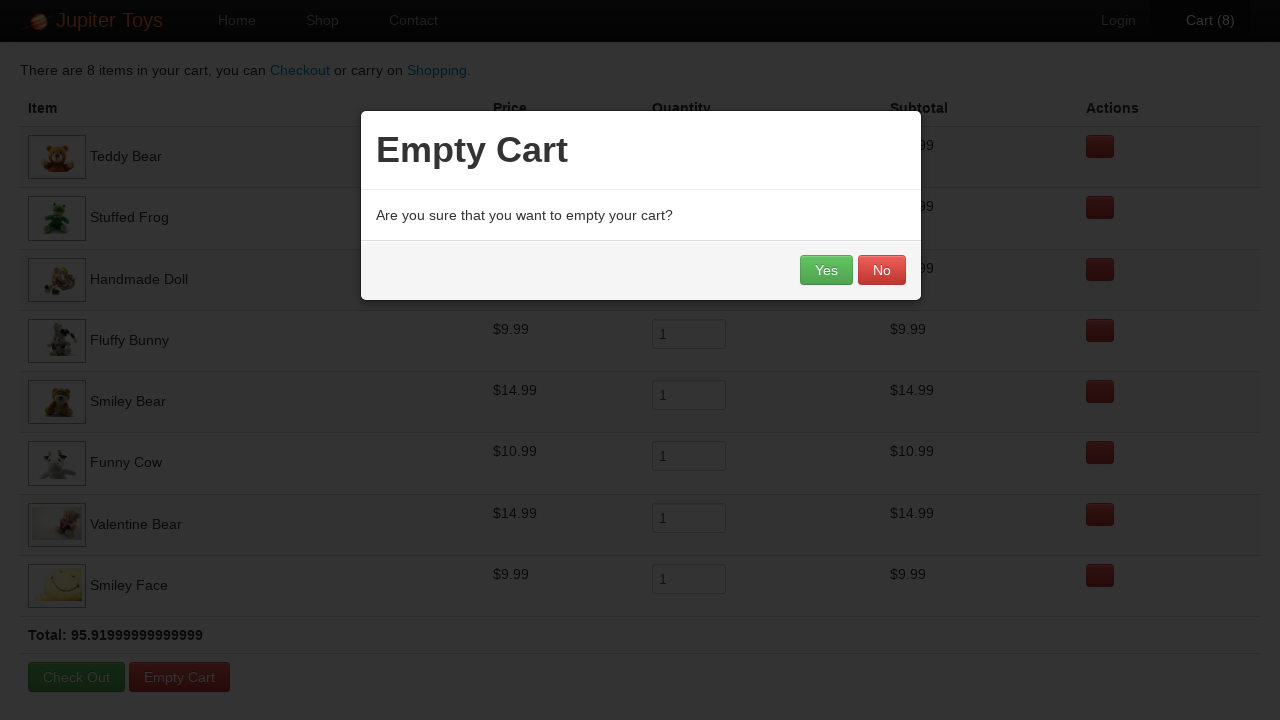

Confirmation modal appeared
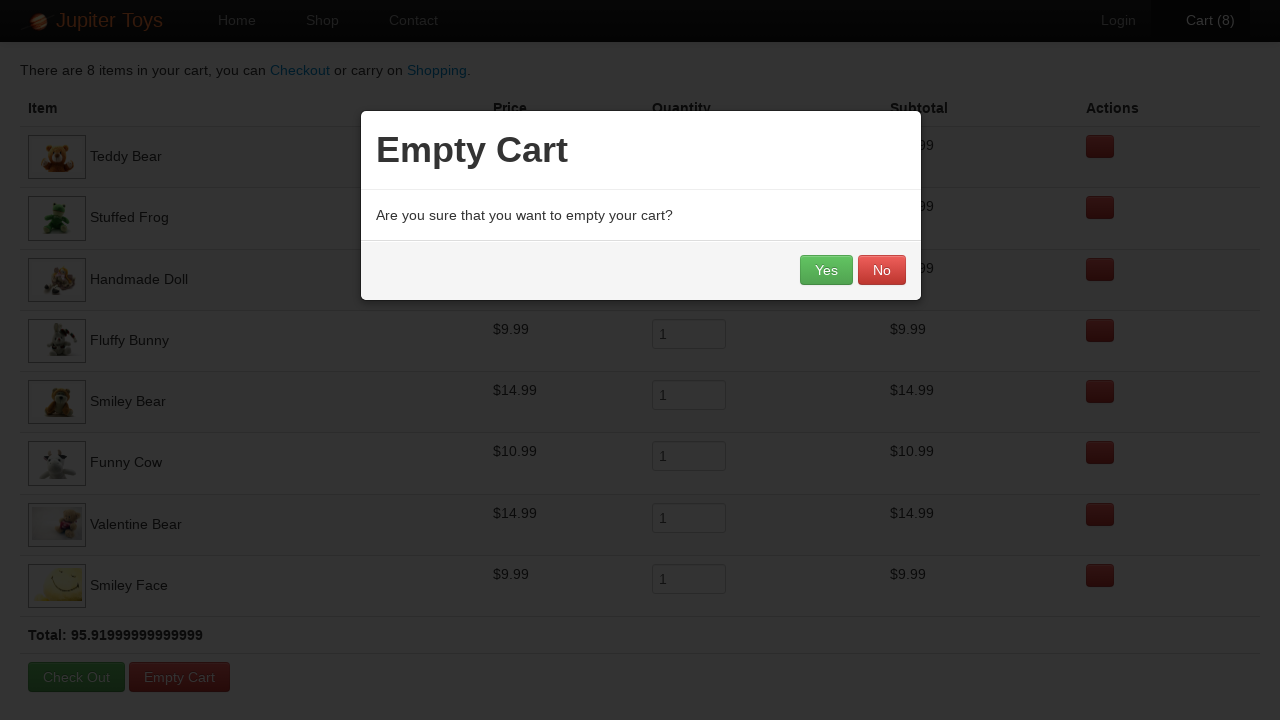

Confirmed empty cart by clicking 'Yes' in modal at (826, 270) on .modal a:has-text('Yes')
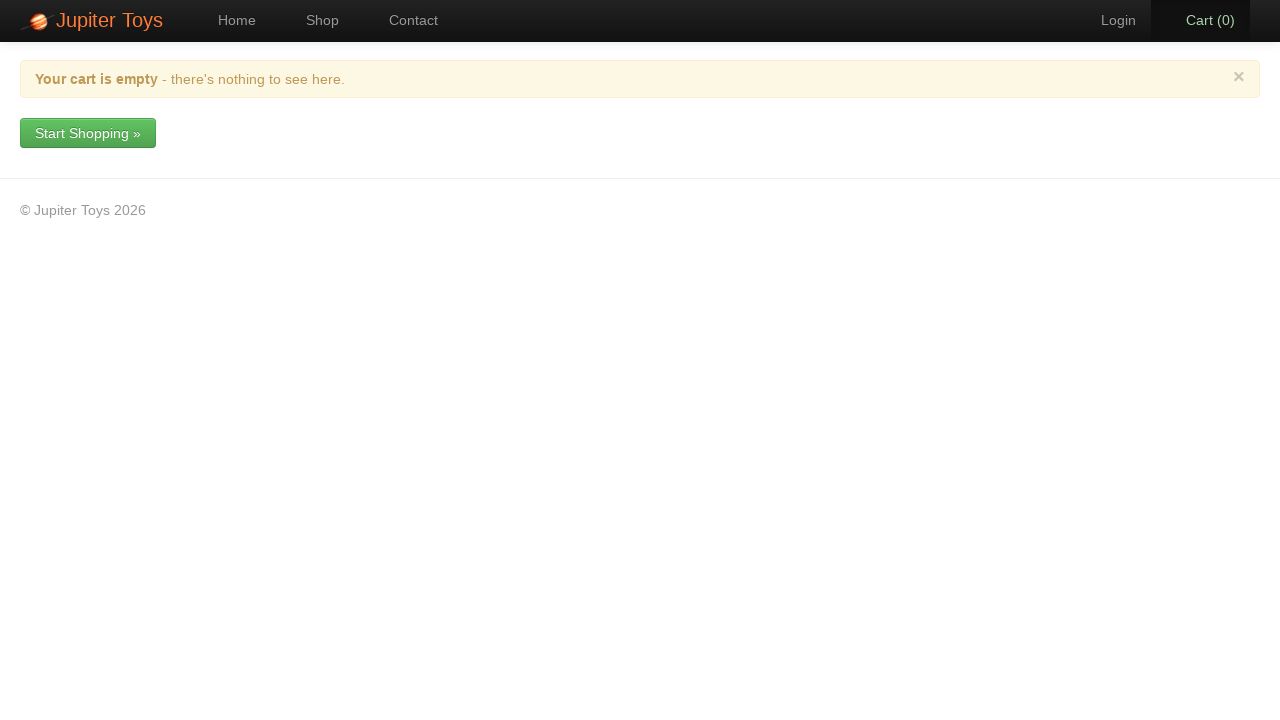

Cart successfully emptied - 'Your cart is empty' message displayed
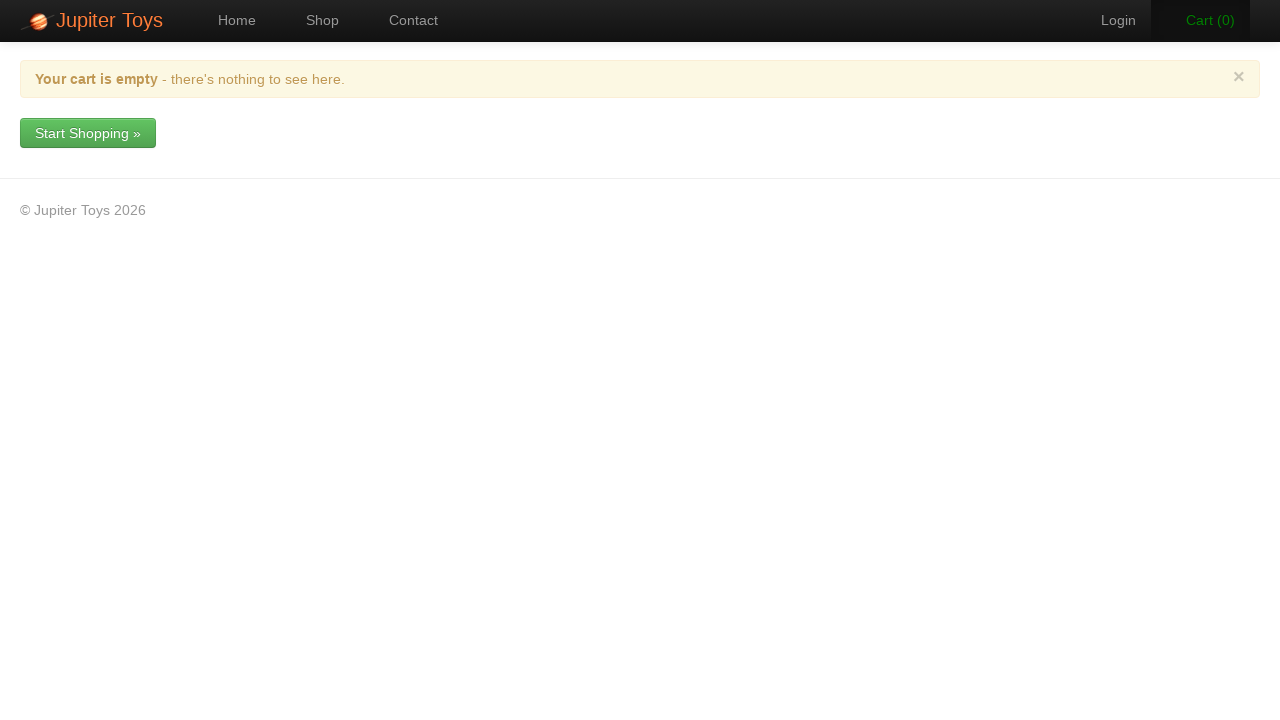

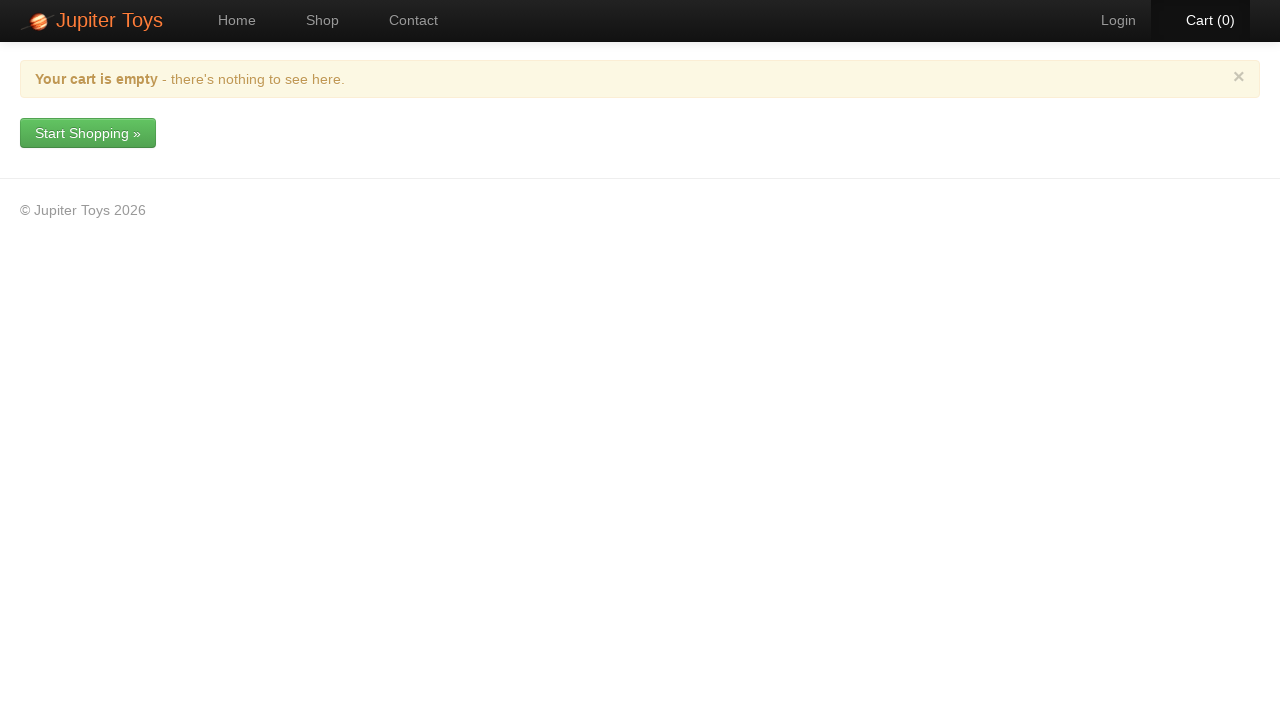